Navigates to Test Otomasyonu website and retrieves page information including title, URL, and page source

Starting URL: https://www.testotomasyonu.com

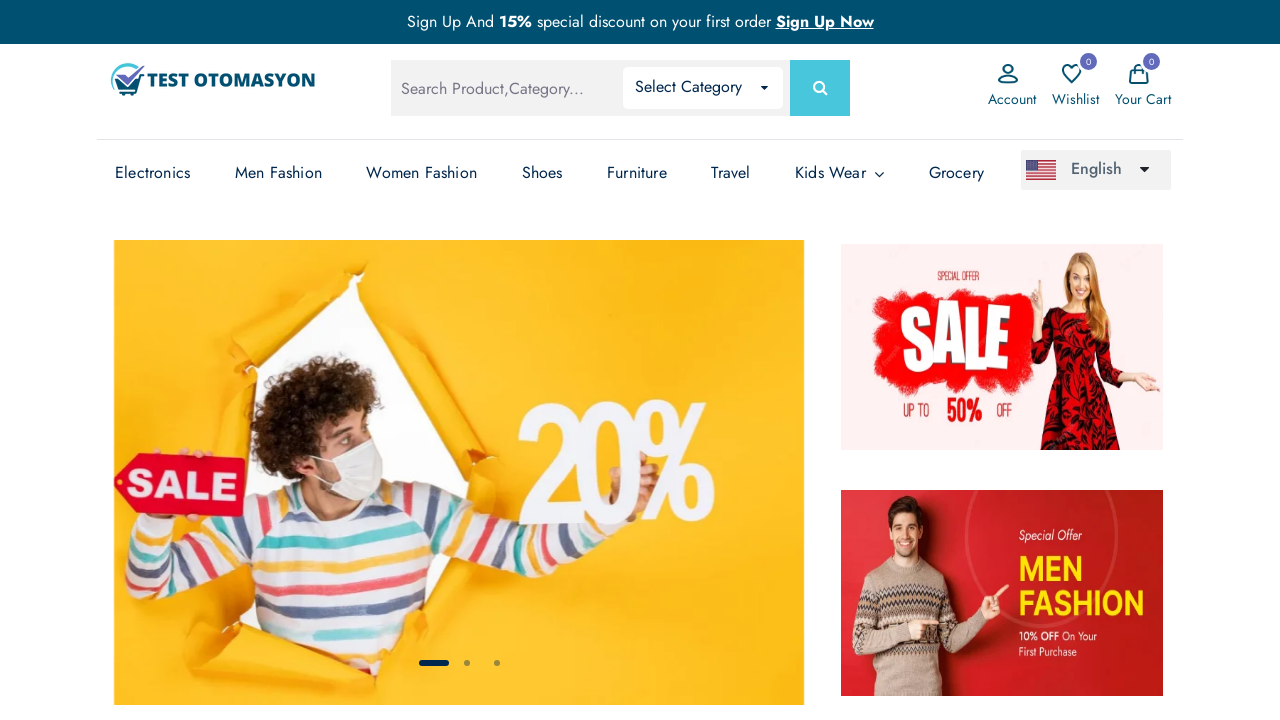

Retrieved page title from Test Otomasyonu website
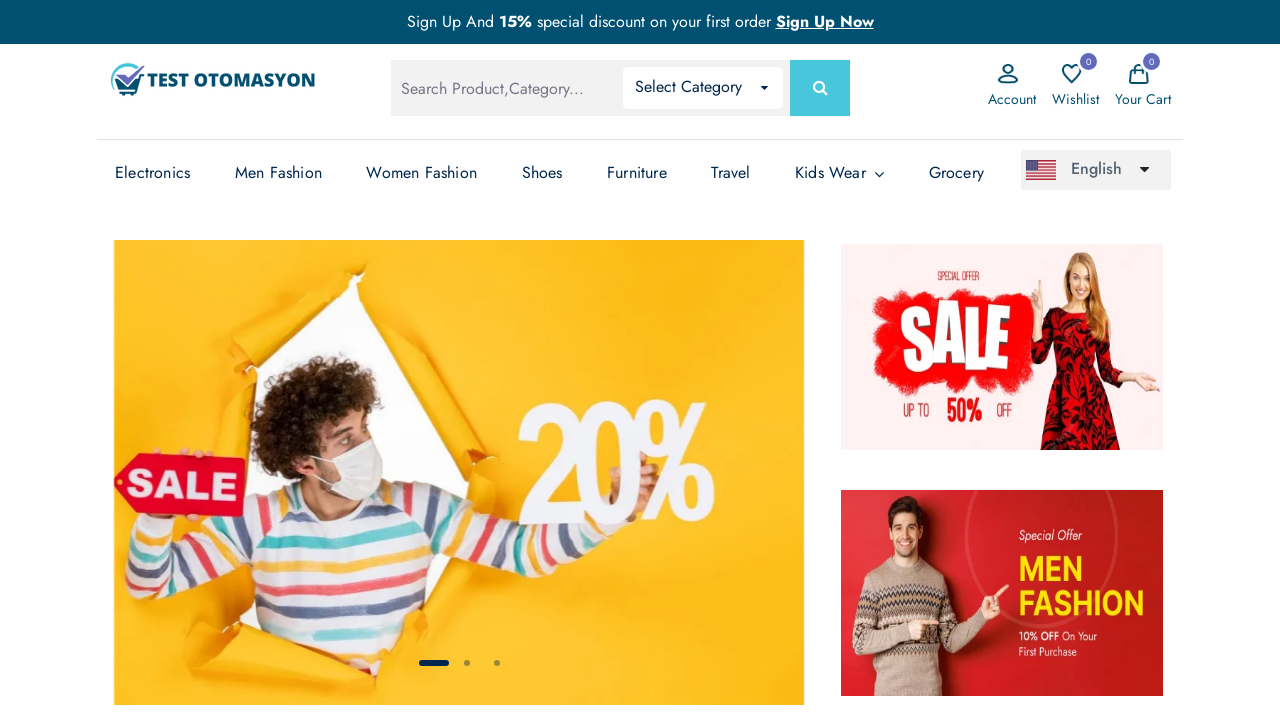

Verified page title contains 'Test Otomasyonu'
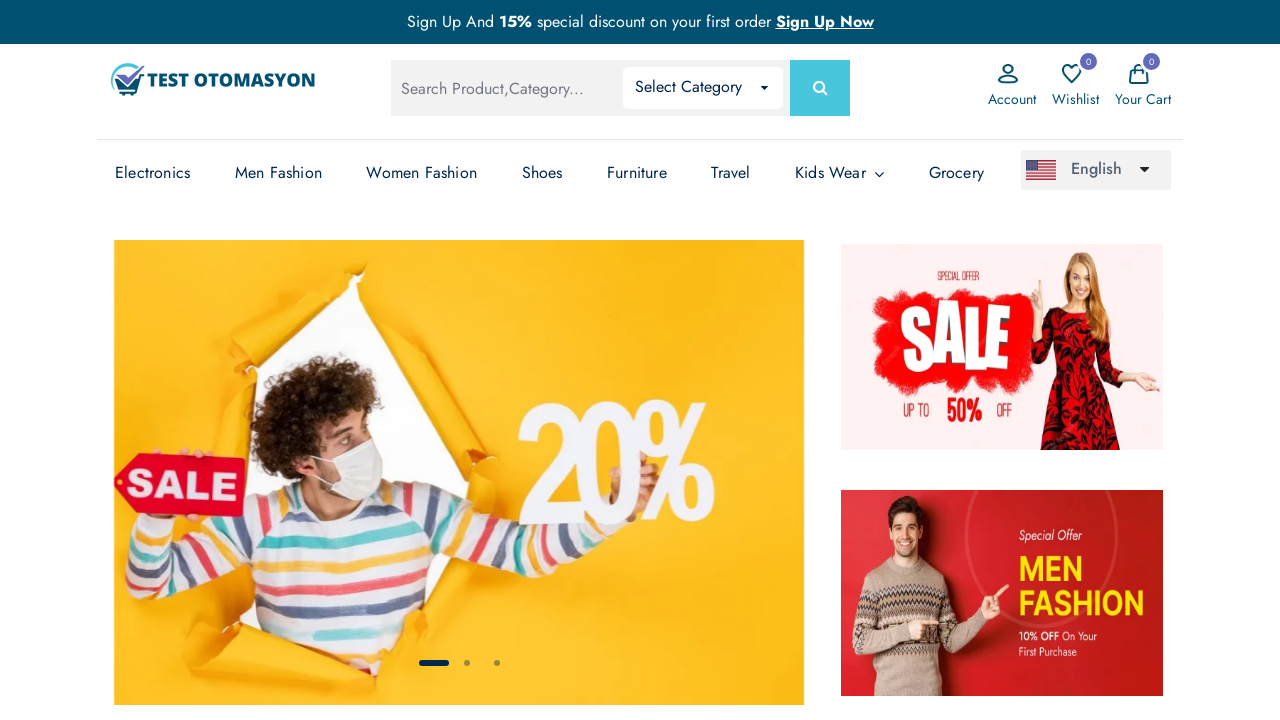

Retrieved current page URL
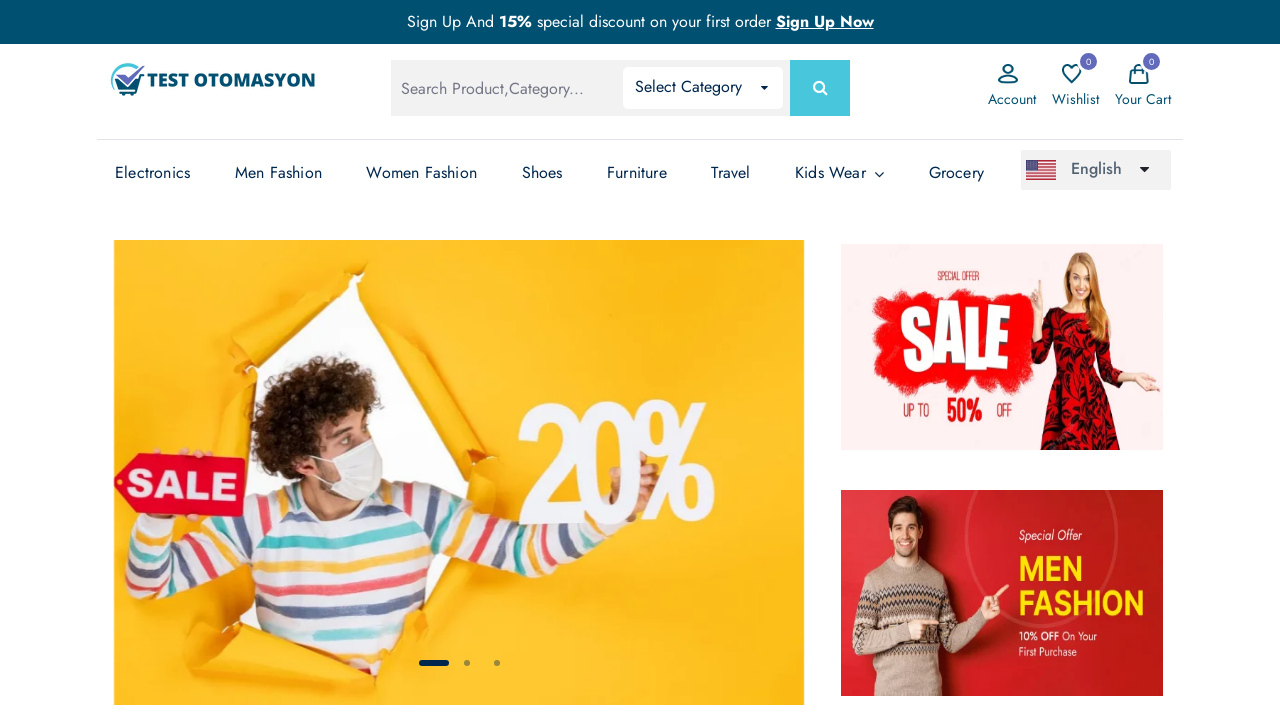

Verified current URL matches expected URL 'https://www.testotomasyonu.com/'
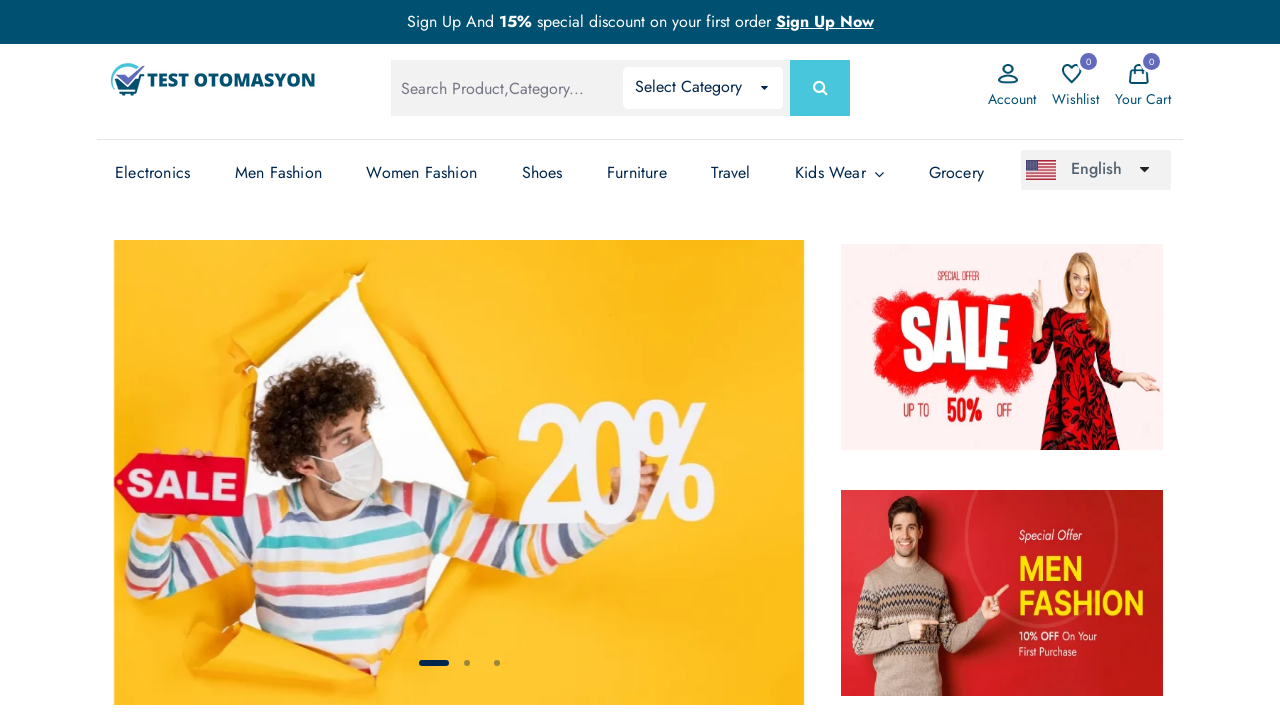

Retrieved page source content
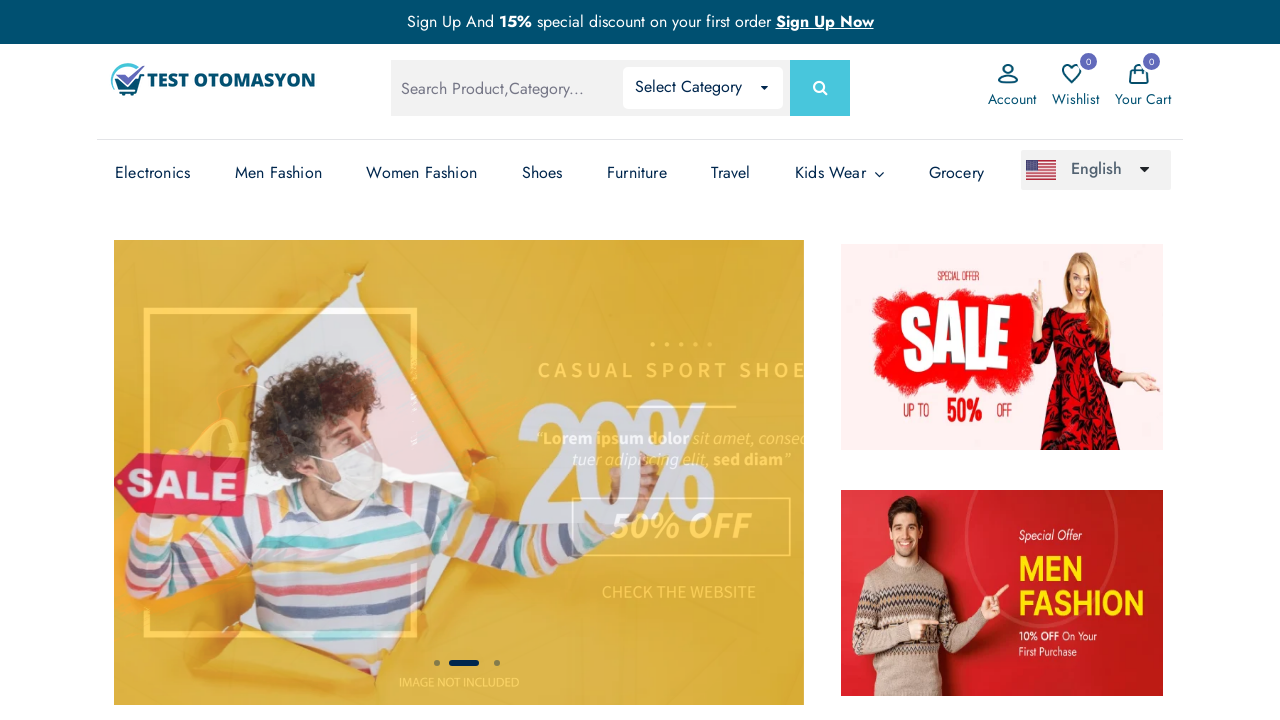

Verified page source content is not empty
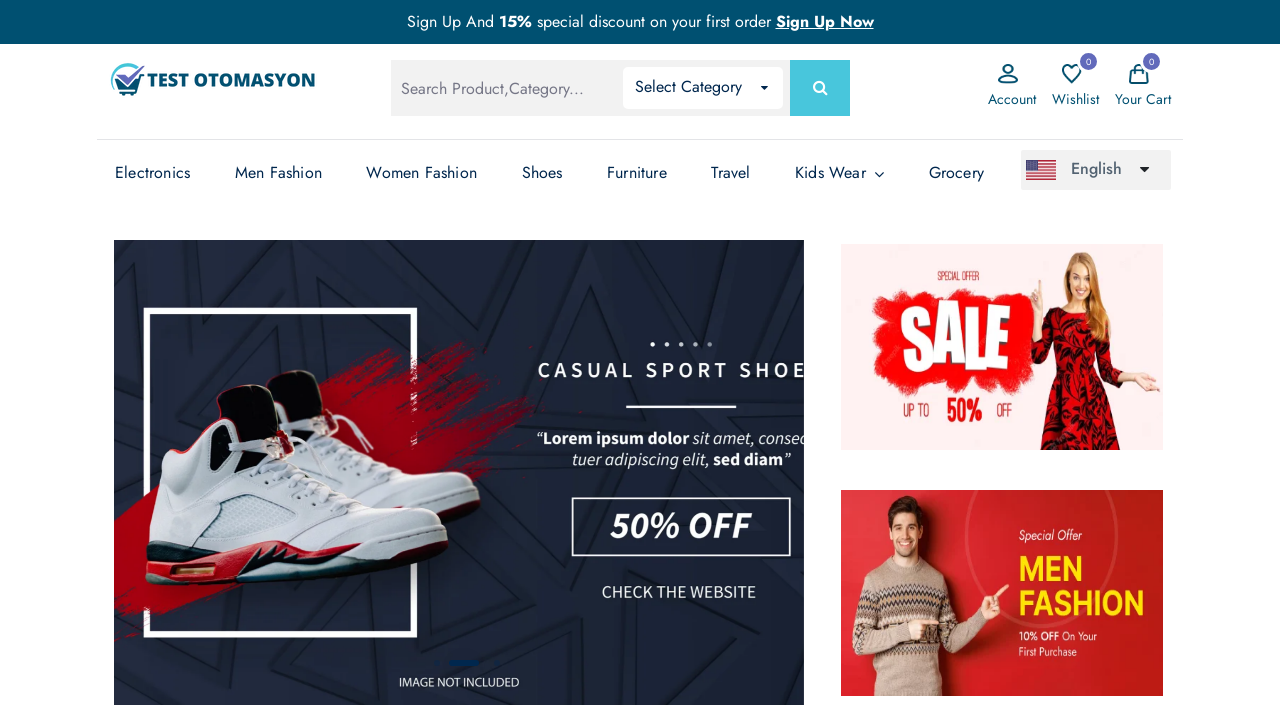

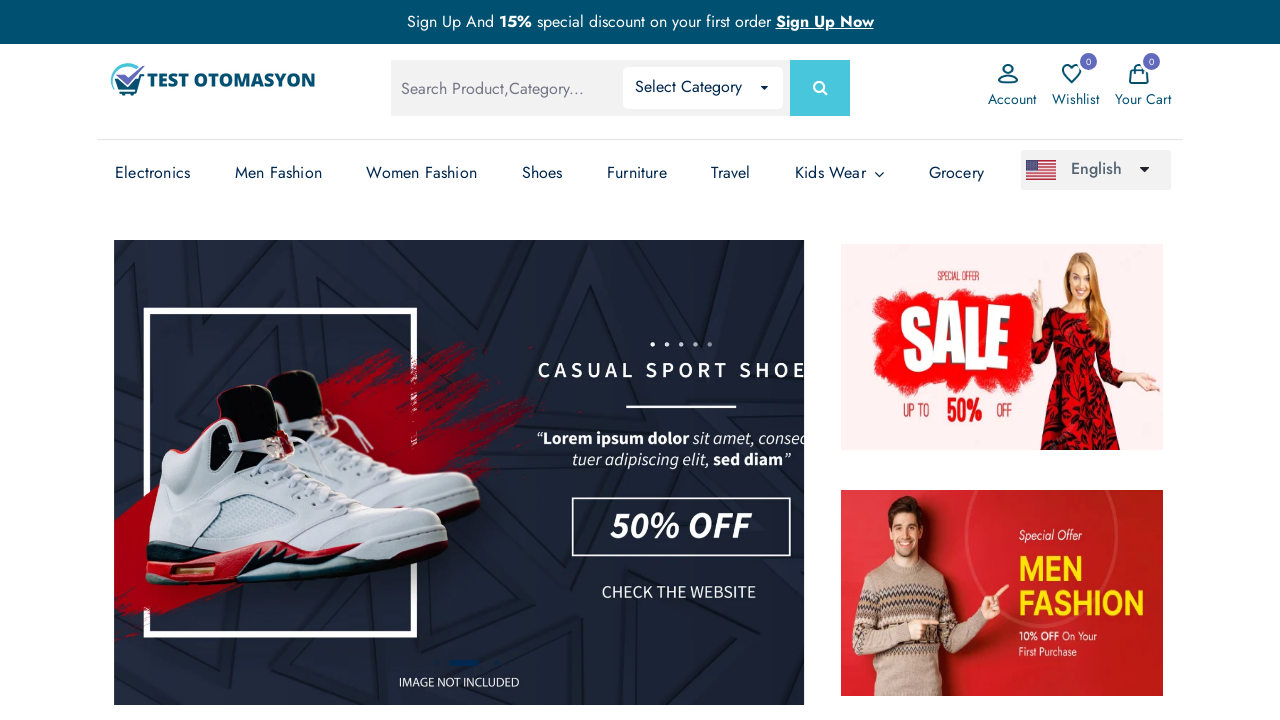